Tests checkbox functionality by navigating to the checkboxes page, verifying initial states of two checkboxes, clicking both to toggle them, and verifying the toggled states.

Starting URL: https://the-internet.herokuapp.com/

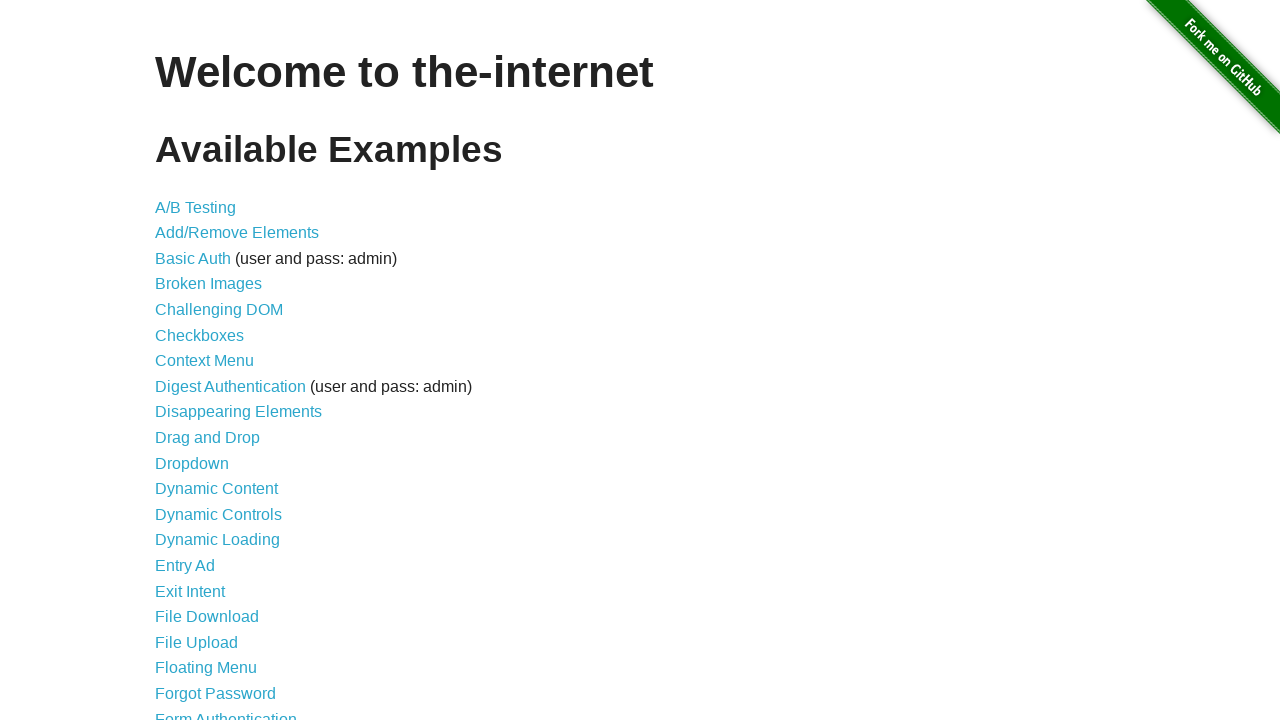

Clicked on Checkboxes link to navigate to checkboxes page at (200, 335) on xpath=//*[contains(text(), 'Checkboxes')]
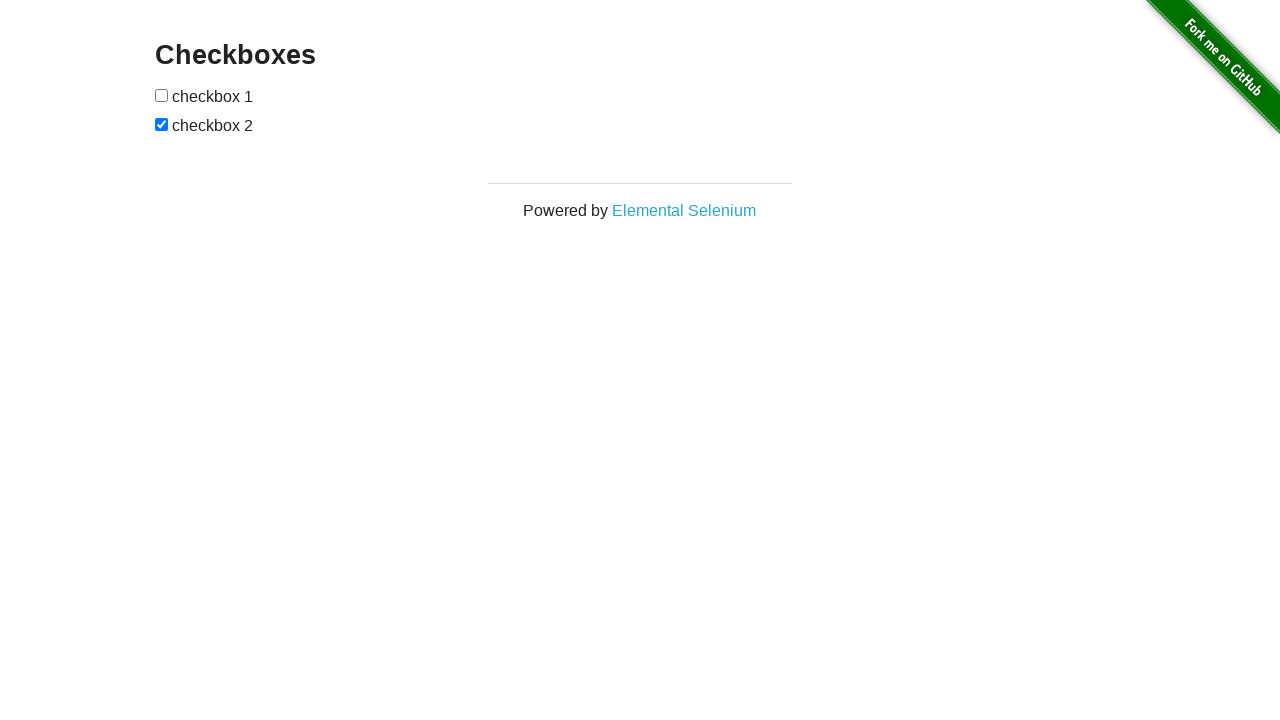

Checkboxes form loaded and visible
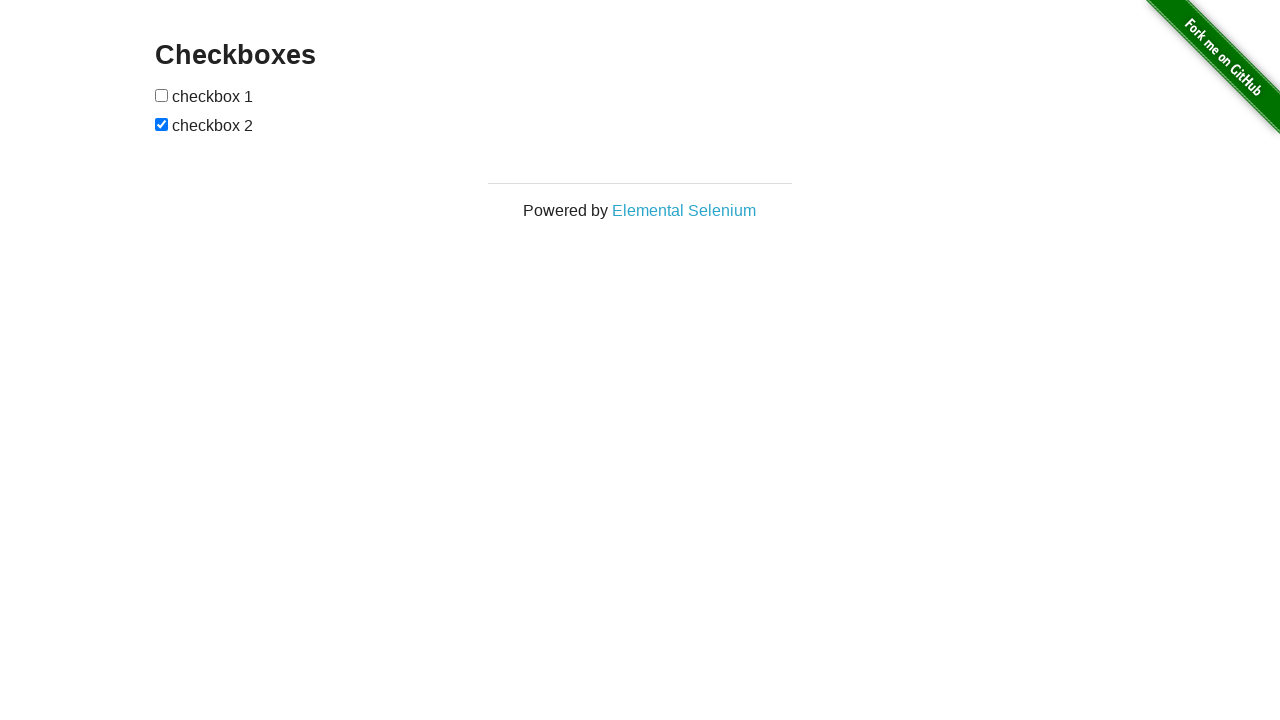

Located both checkbox elements
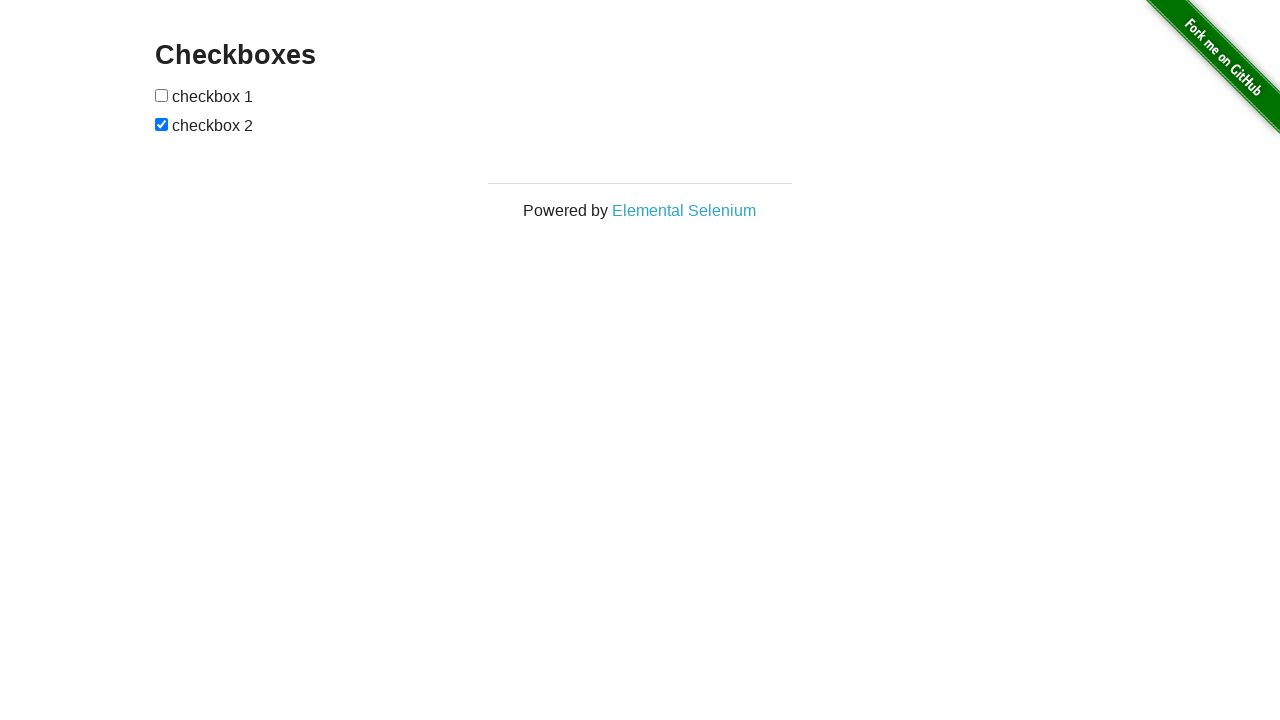

Verified that checkbox 1 is unchecked initially
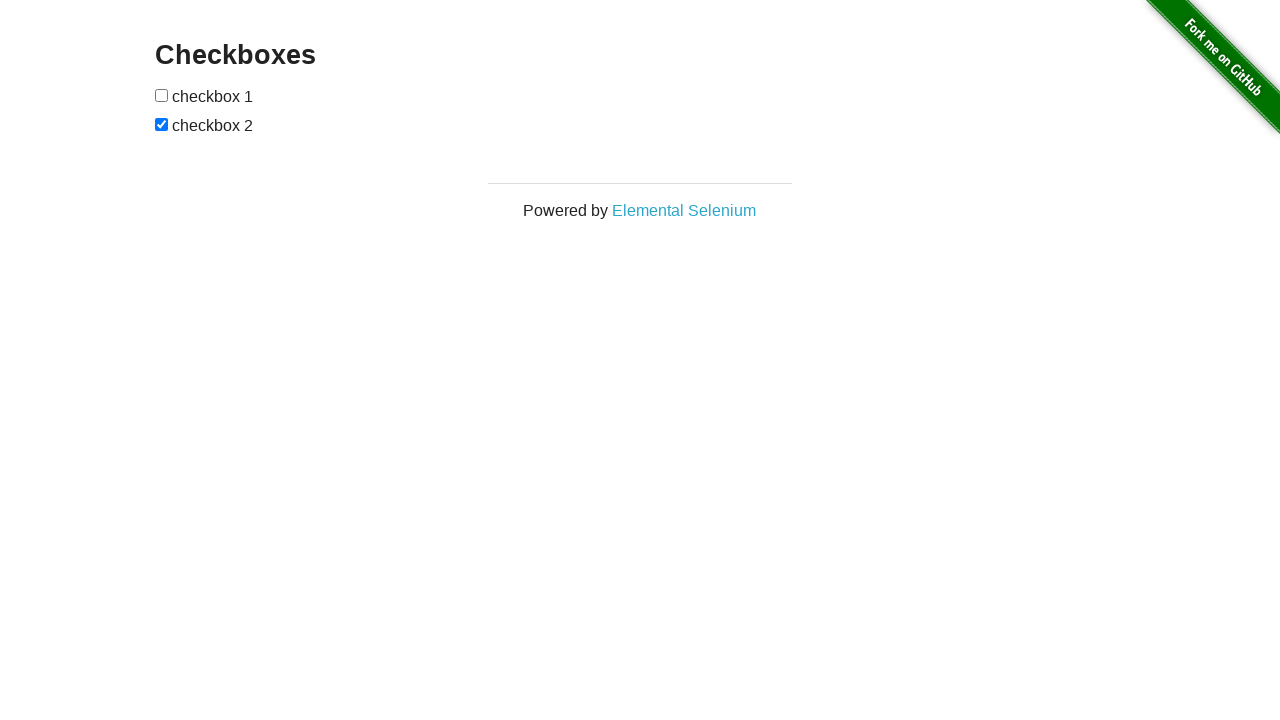

Verified that checkbox 2 is checked initially
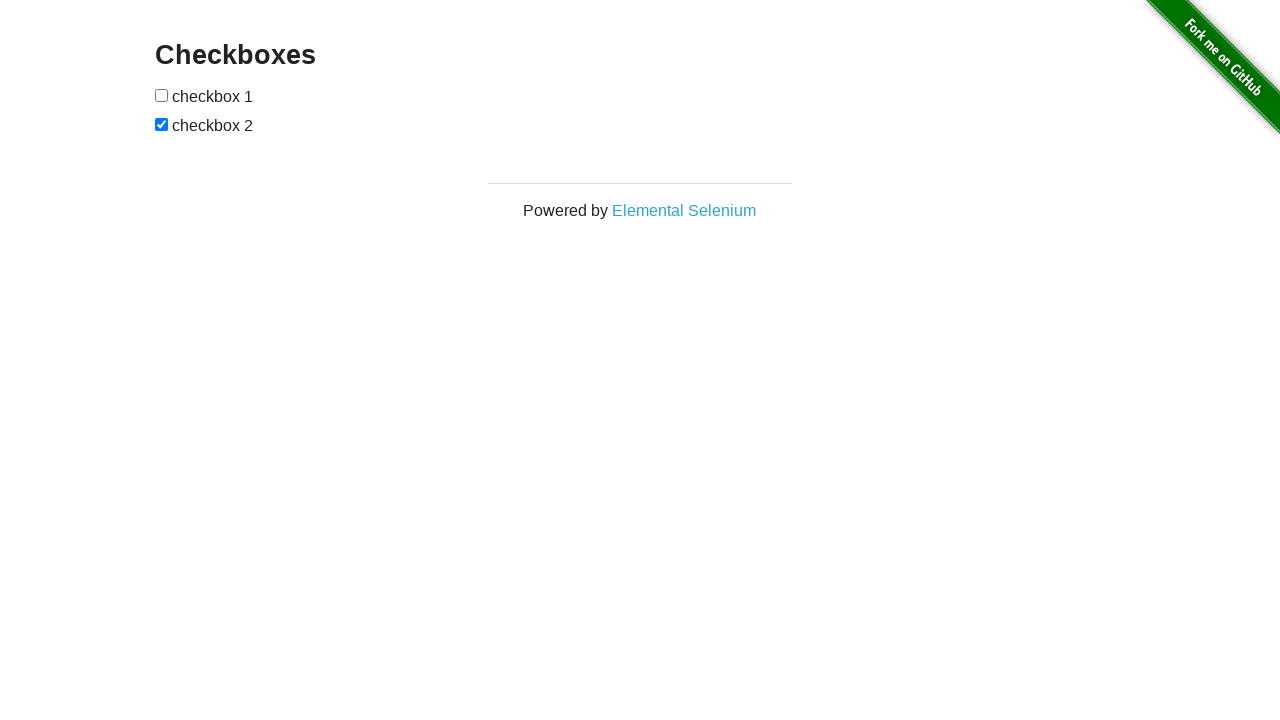

Clicked checkbox 1 to toggle it at (162, 95) on xpath=//form[@id='checkboxes']/input[1]
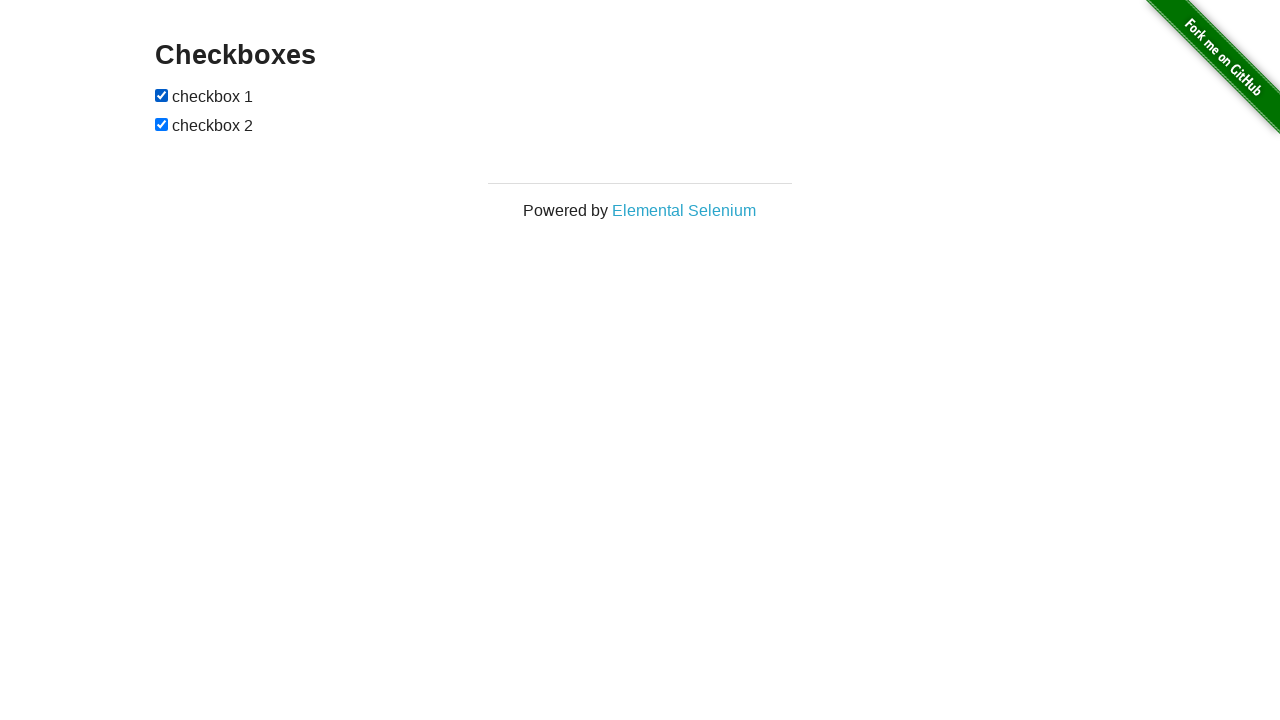

Clicked checkbox 2 to toggle it at (162, 124) on xpath=//form[@id='checkboxes']/input[2]
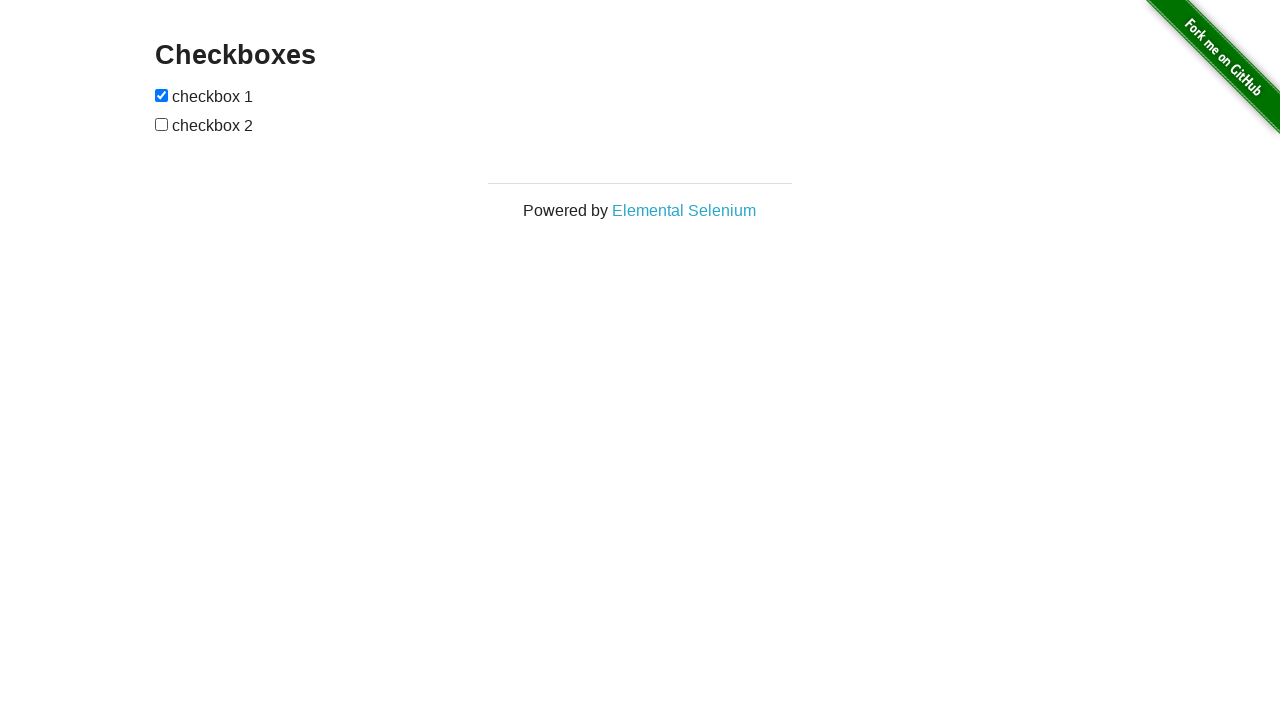

Verified that checkbox 1 is now checked after toggling
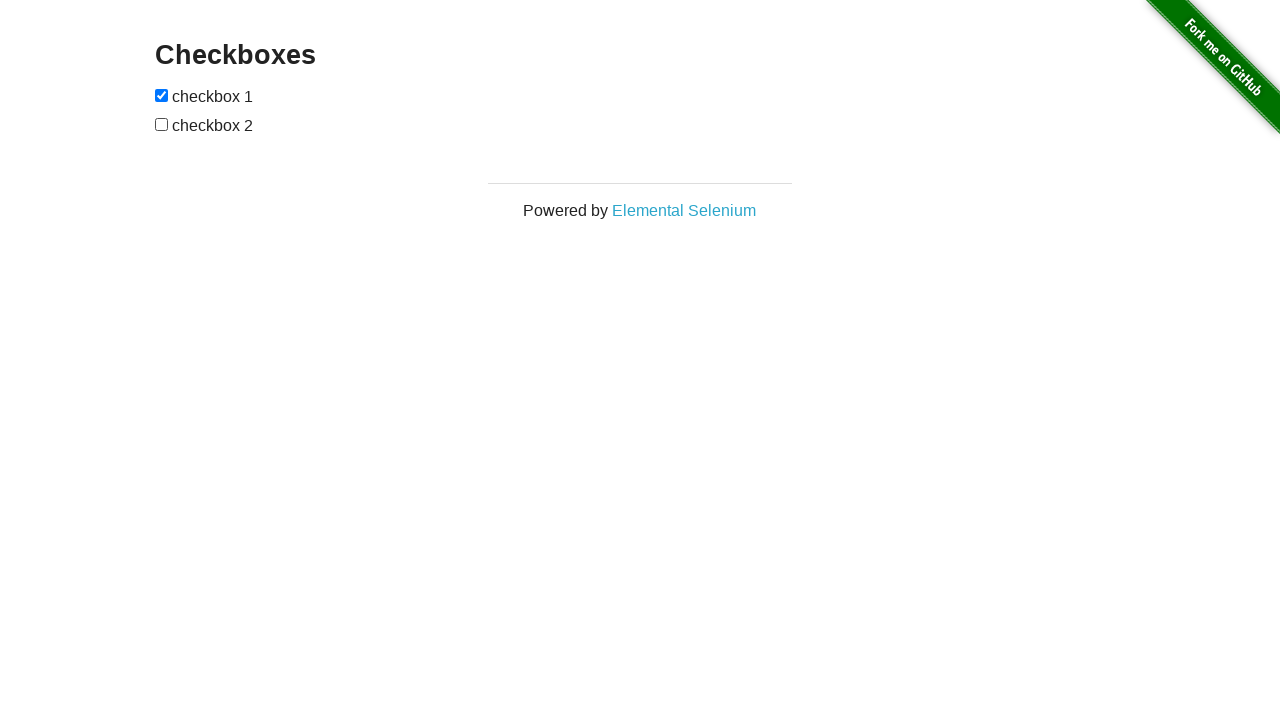

Verified that checkbox 2 is now unchecked after toggling
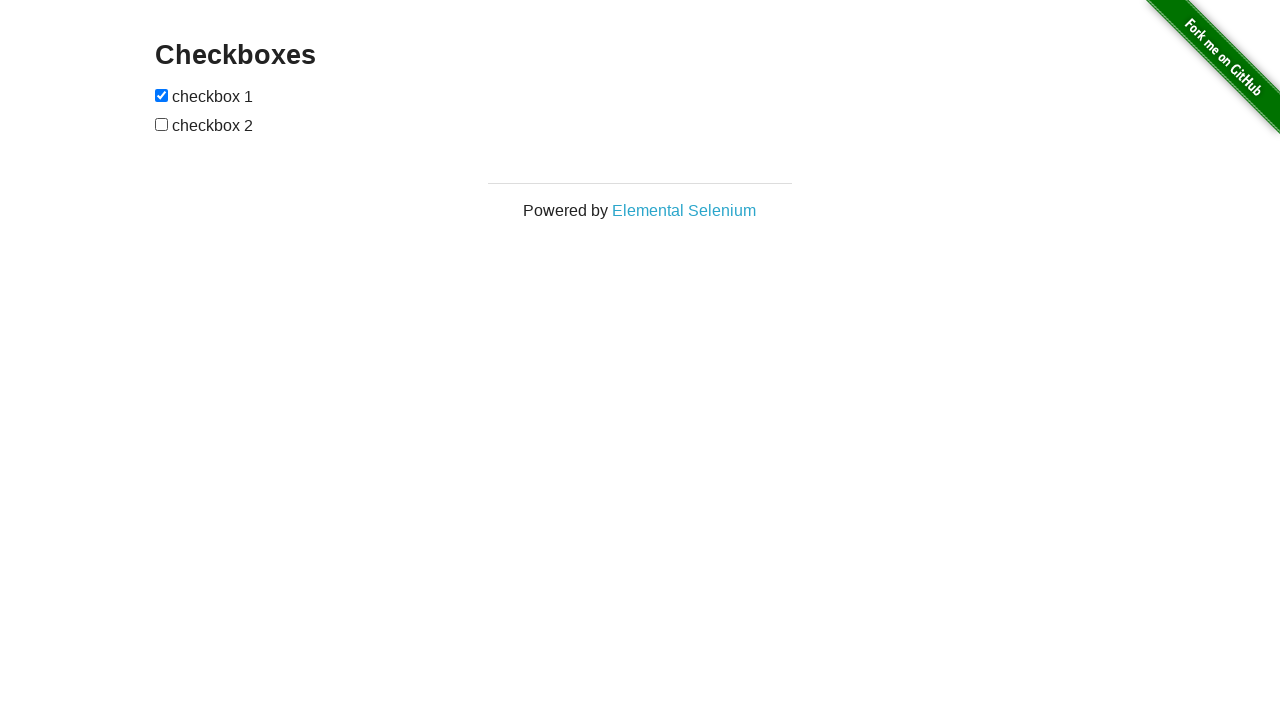

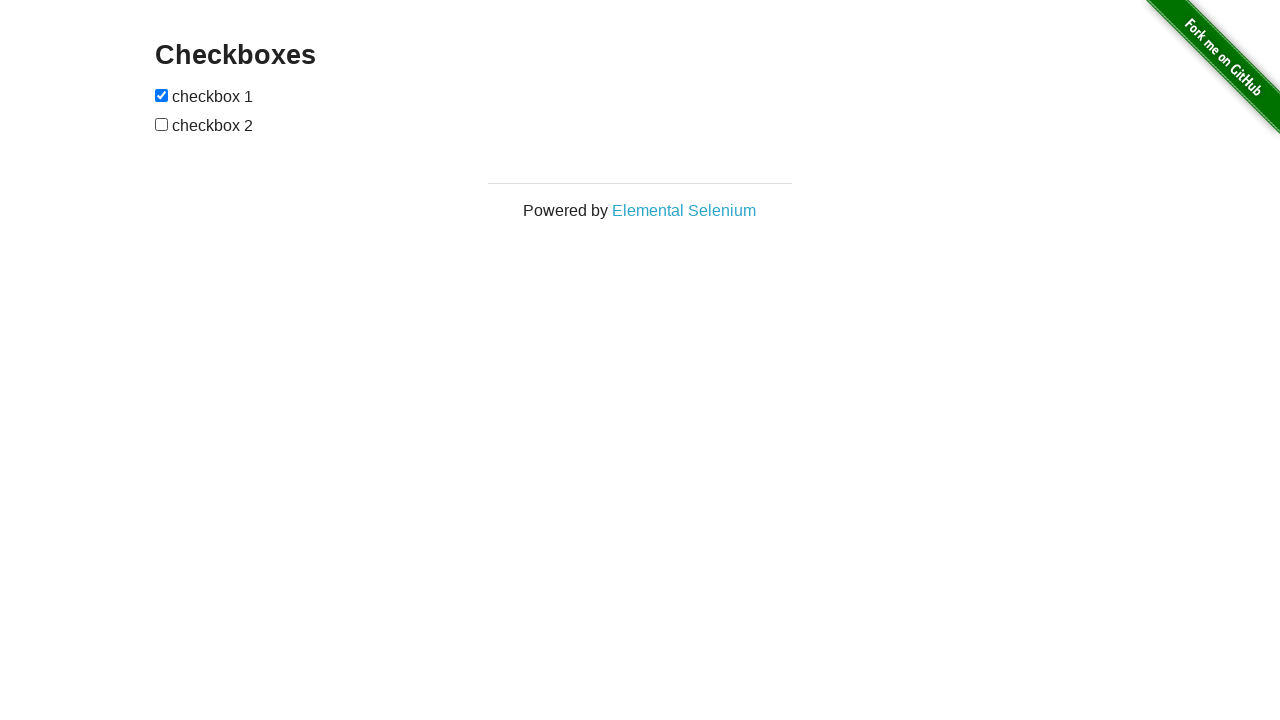